Tests adding a new todo item by filling in a text field and clicking the add button, then verifying the new item appears.

Starting URL: https://lambdatest.github.io/sample-todo-app/

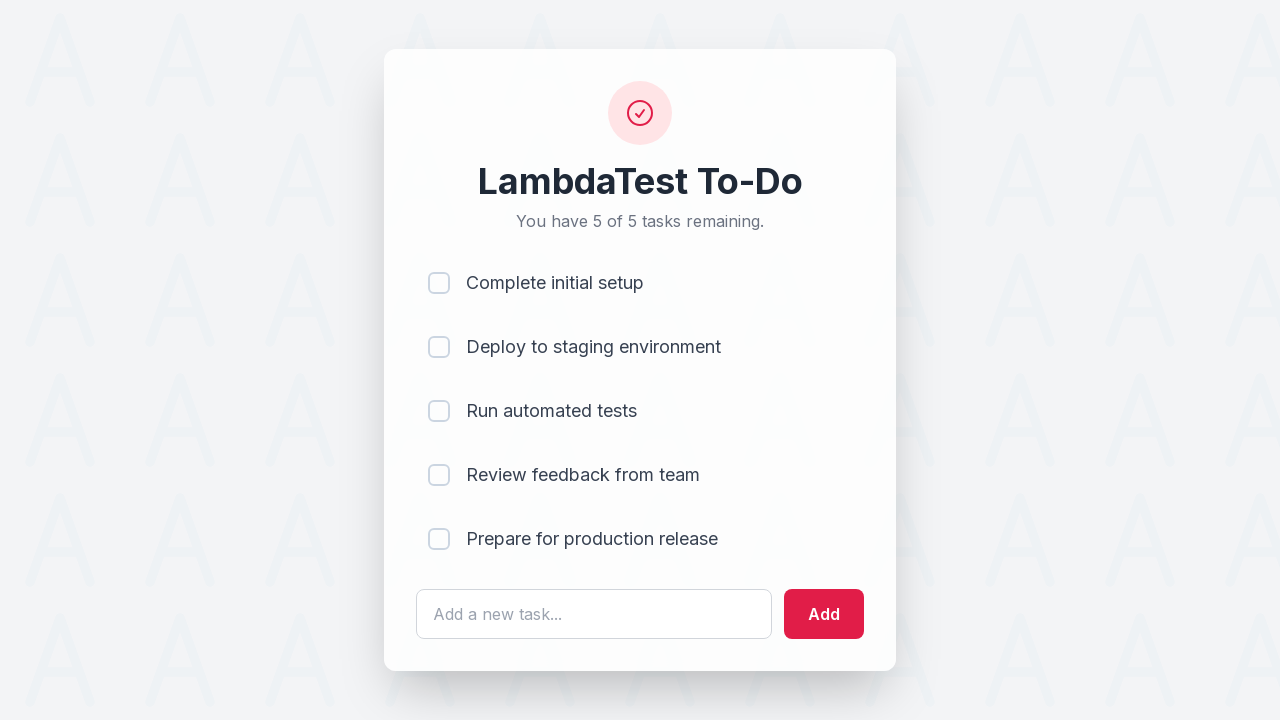

Filled todo text field with 'Happy Testing at LambdaTest' on #sampletodotext
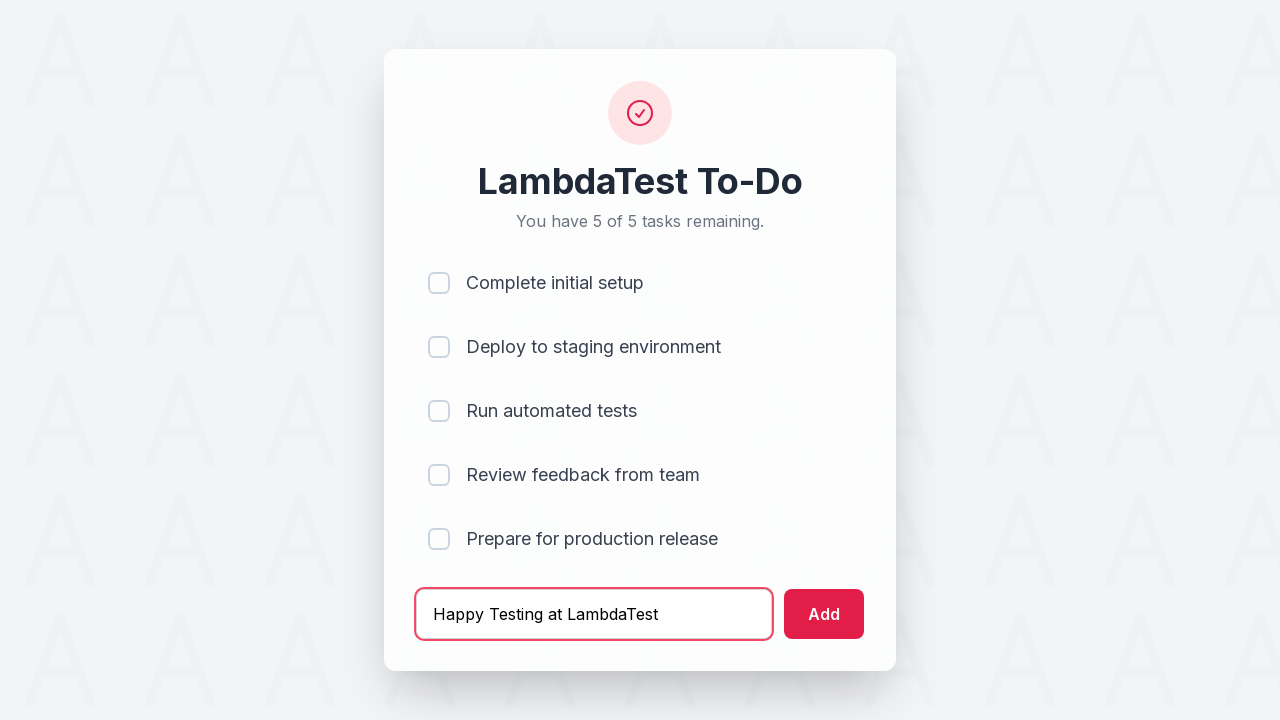

Clicked add button to submit new todo item at (824, 614) on #addbutton
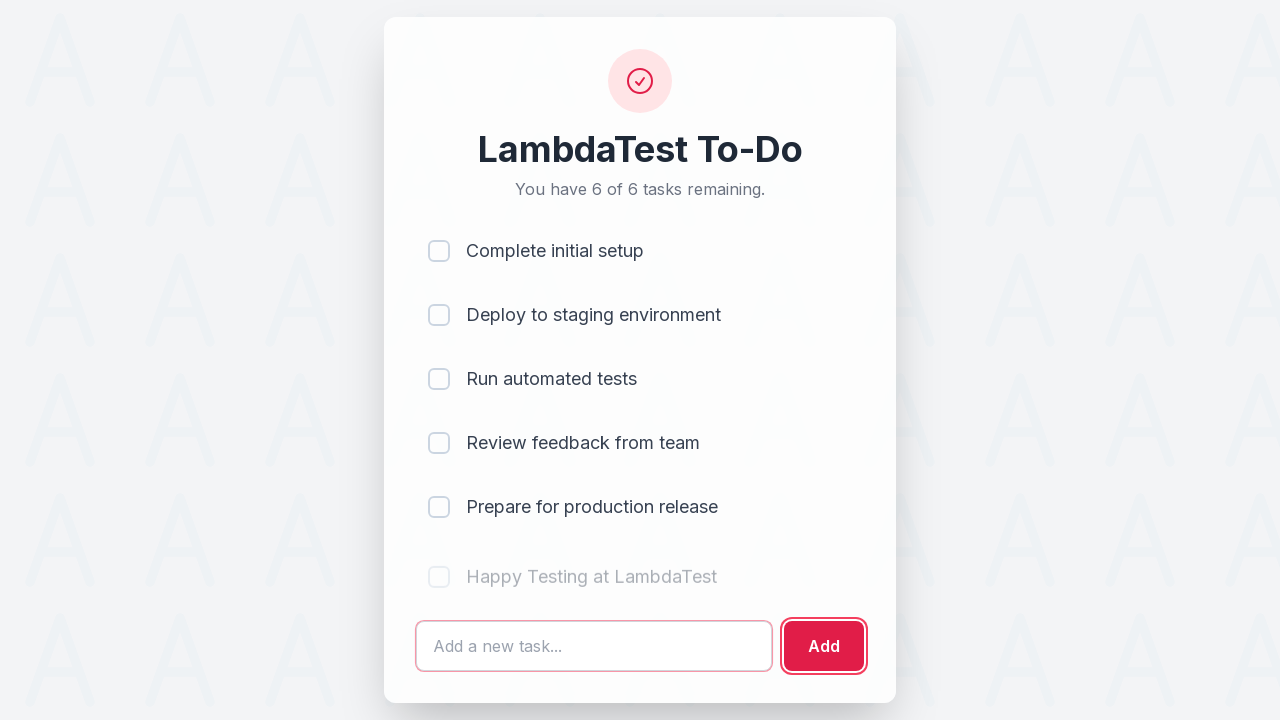

New todo item appeared in the list
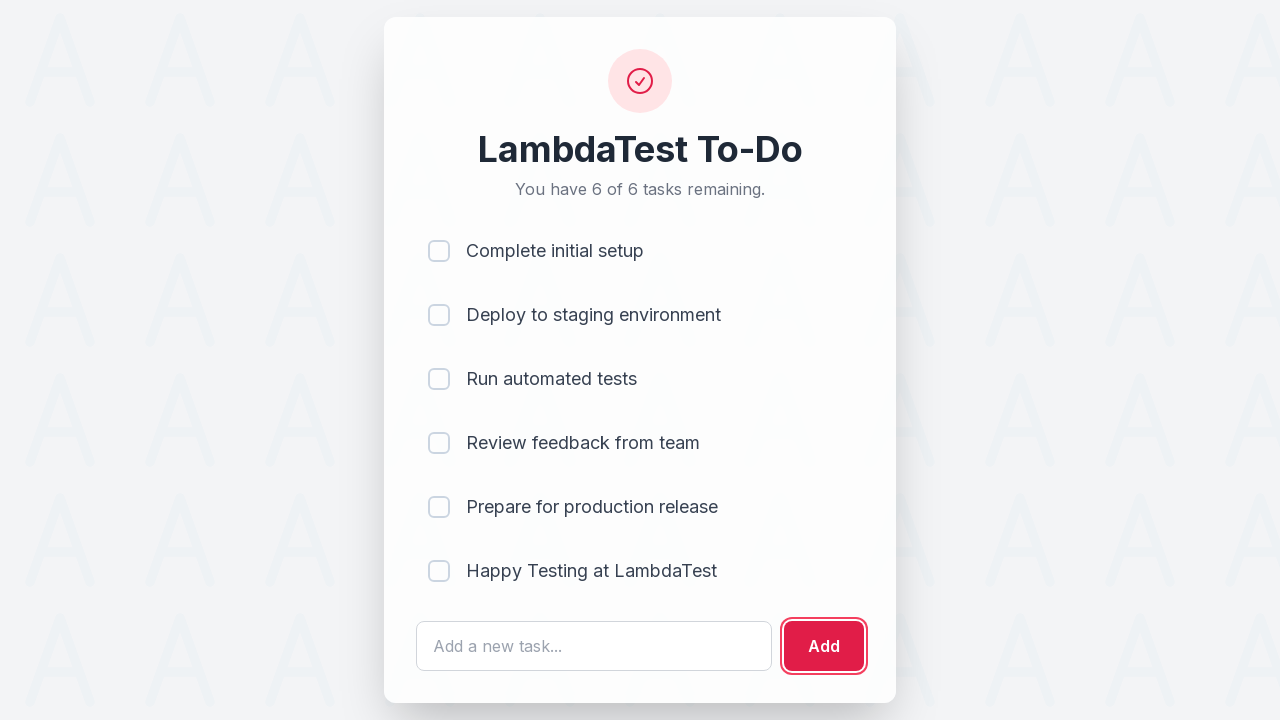

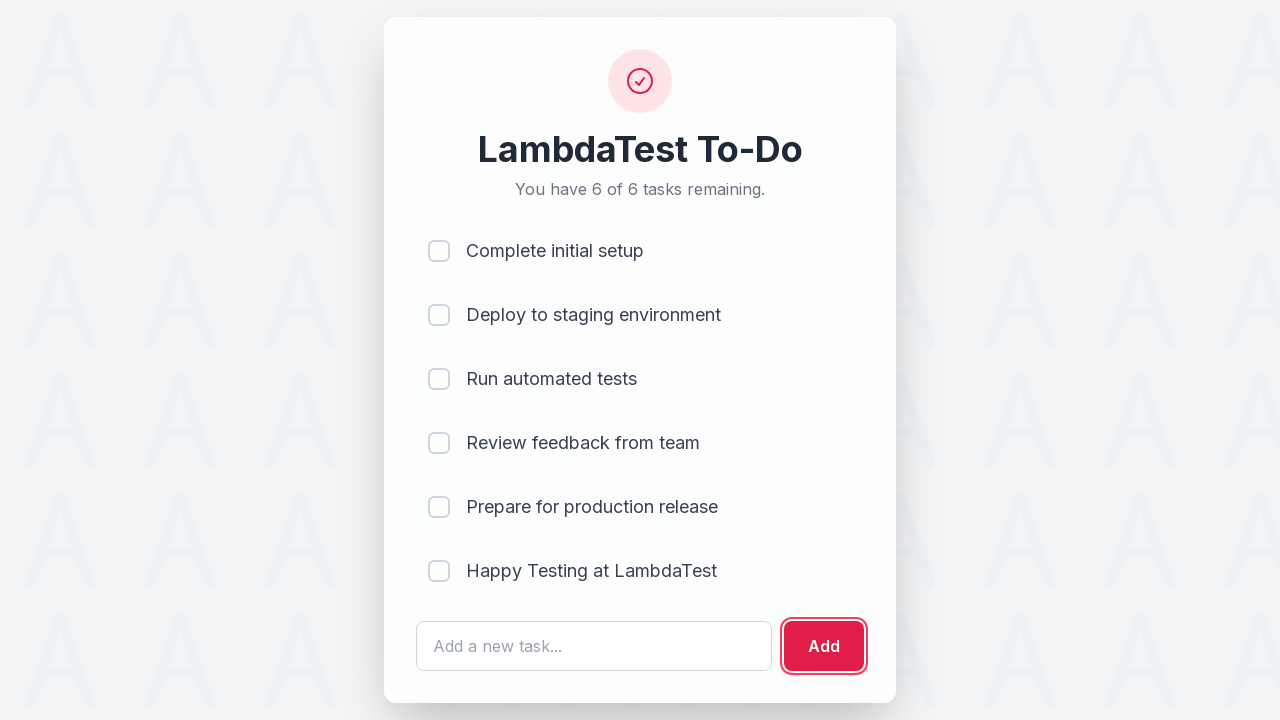